Tests Baidu mobile search functionality by entering a search query "tongtong" and clicking the search button

Starting URL: https://m.baidu.com

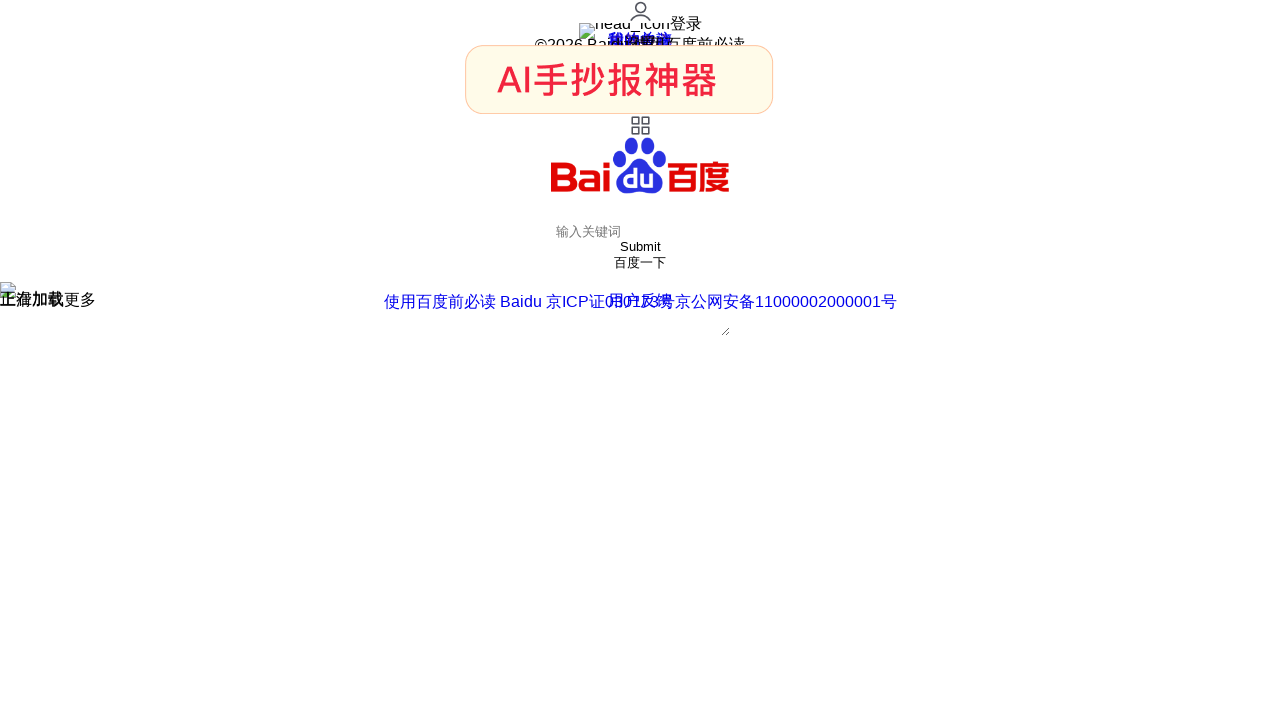

Search box became visible on Baidu mobile page
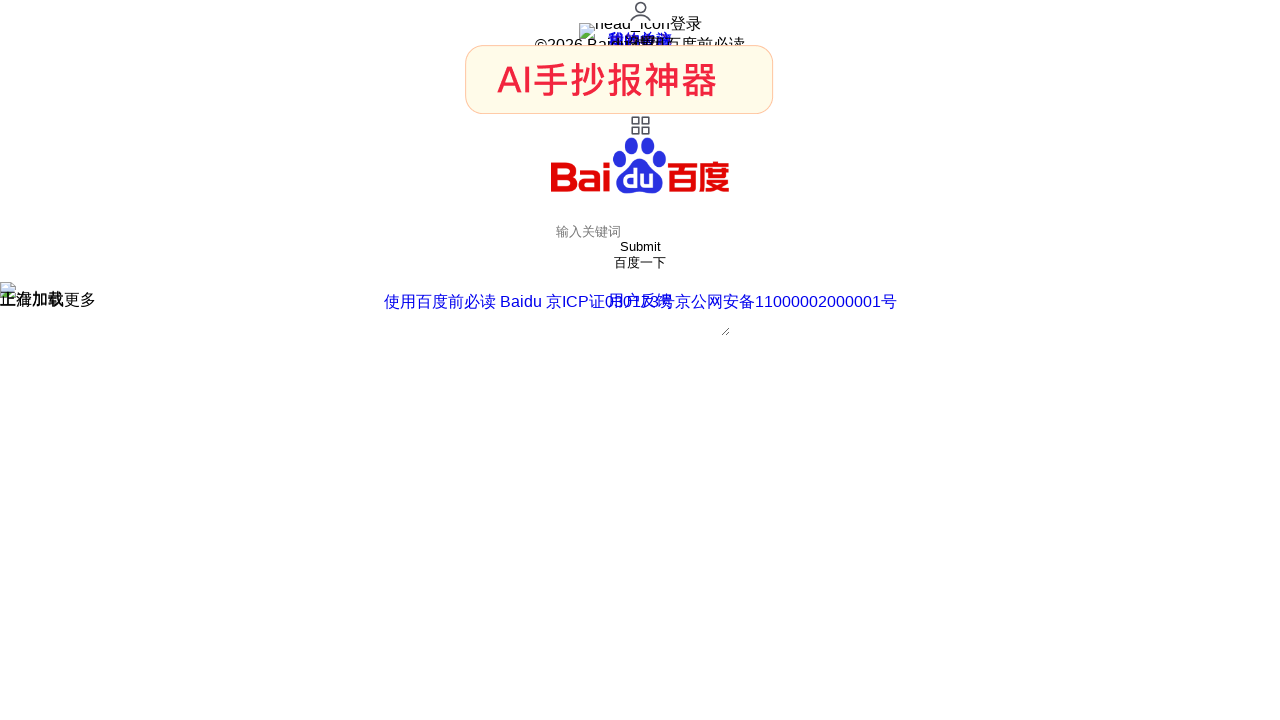

Entered search query 'tongtong' in search box on #index-kw
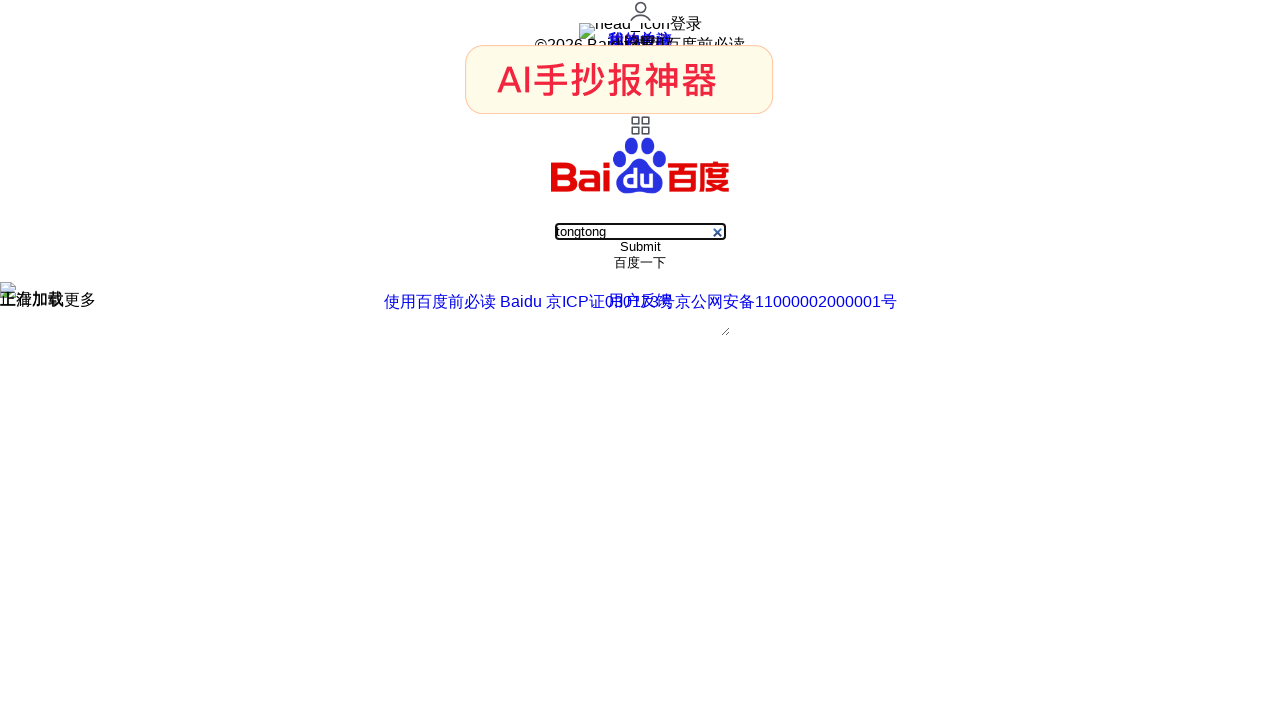

Clicked search button to submit query at (640, 263) on #index-bn
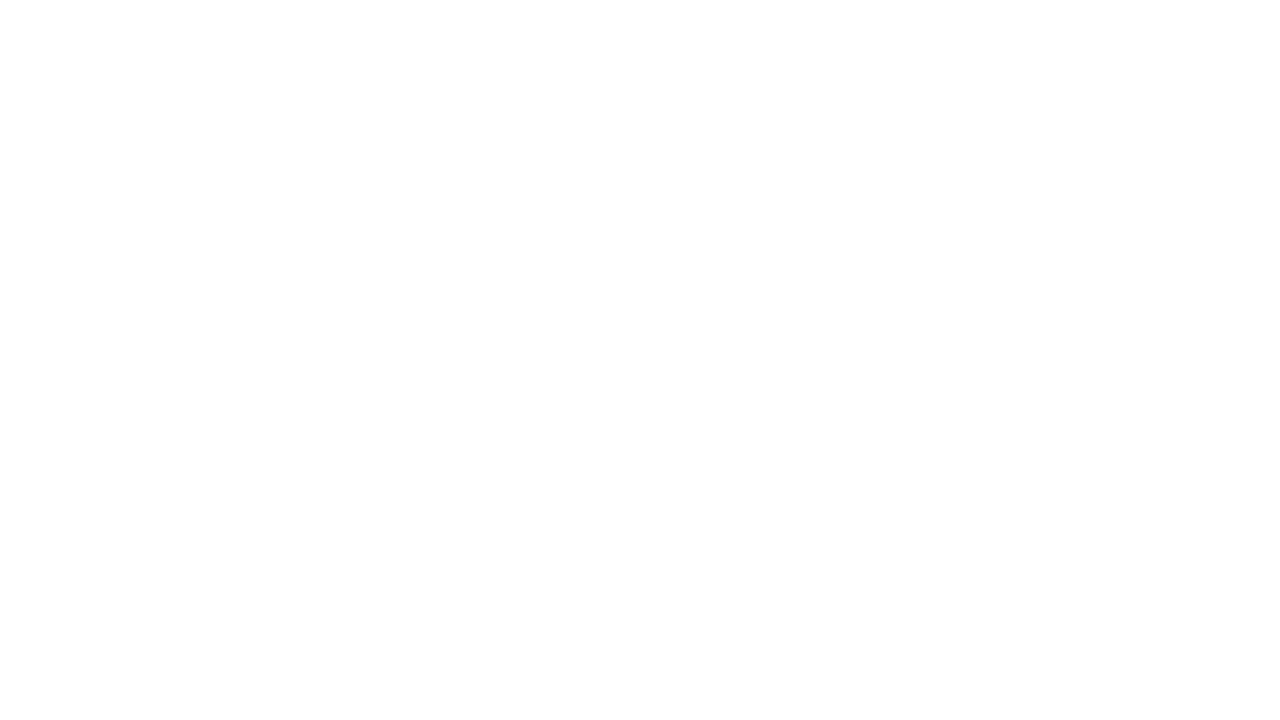

Search results loaded and network idle
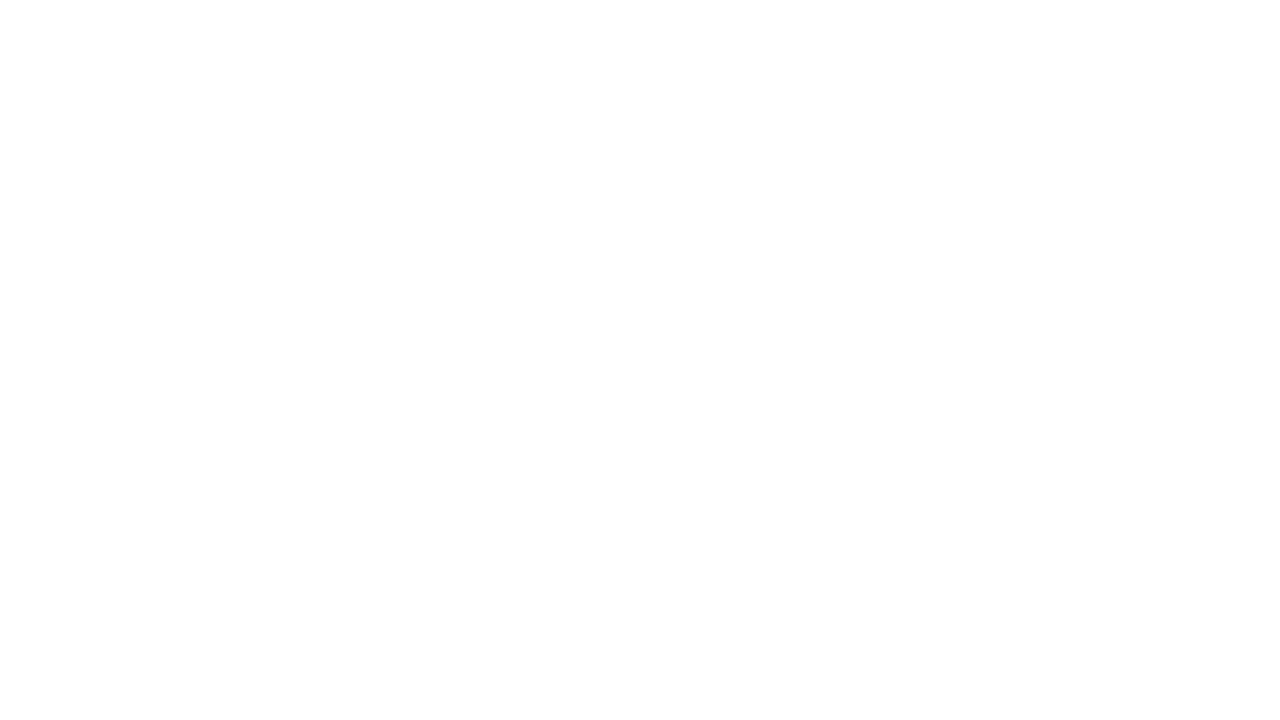

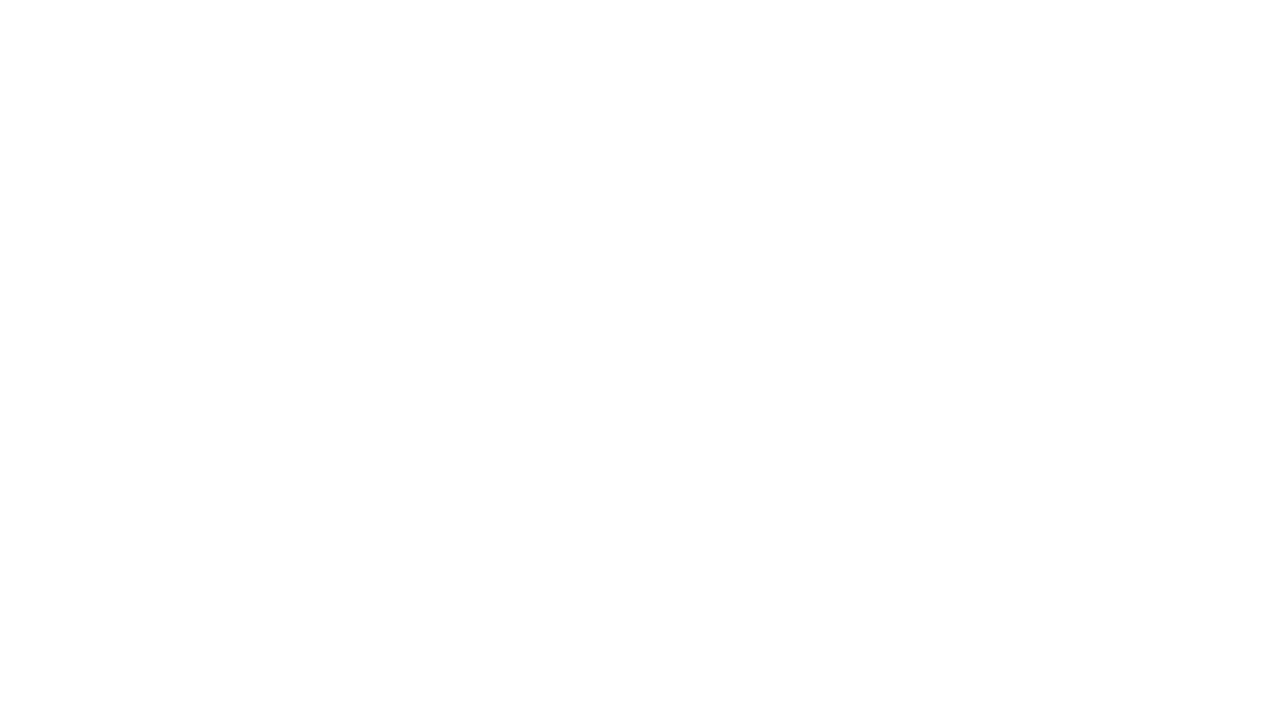